Tests basic addition operation by entering two positive numbers, selecting add operation, and verifying the result

Starting URL: https://testsheepnz.github.io/BasicCalculator.html

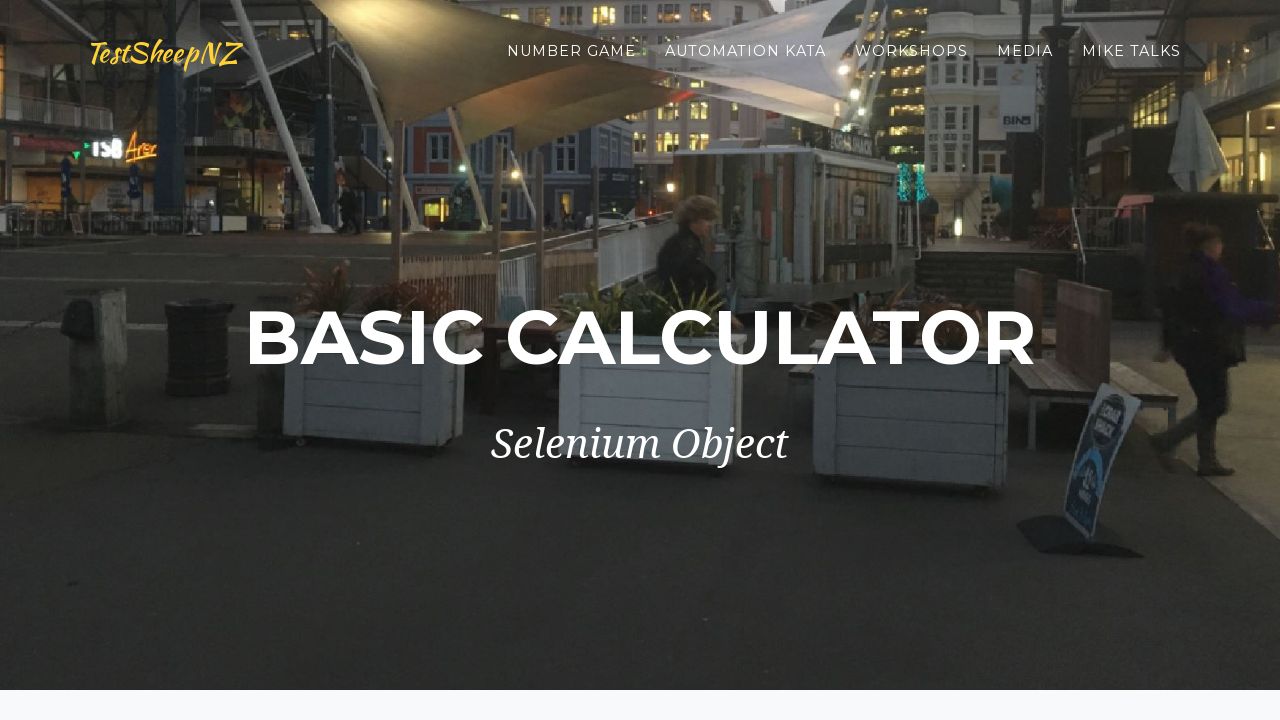

Scrolled down 800 pixels to view calculator
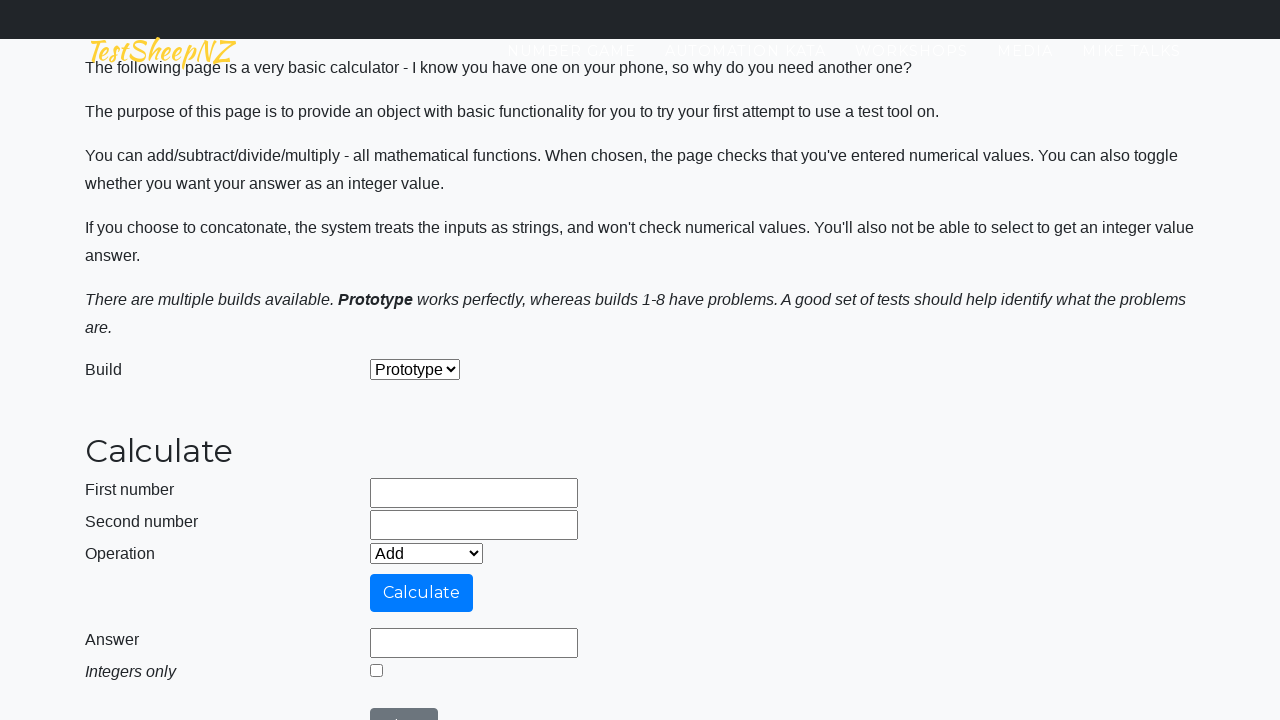

Entered first number: 1 on #number1Field
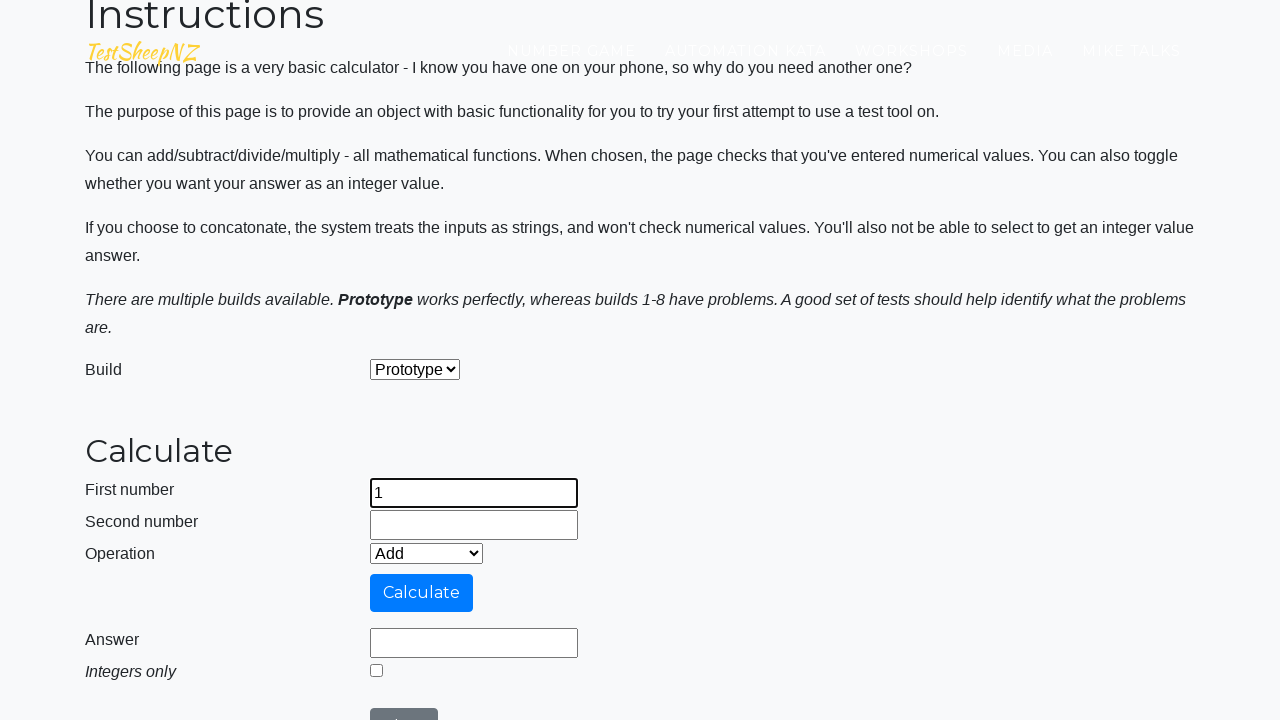

Entered second number: 1 on #number2Field
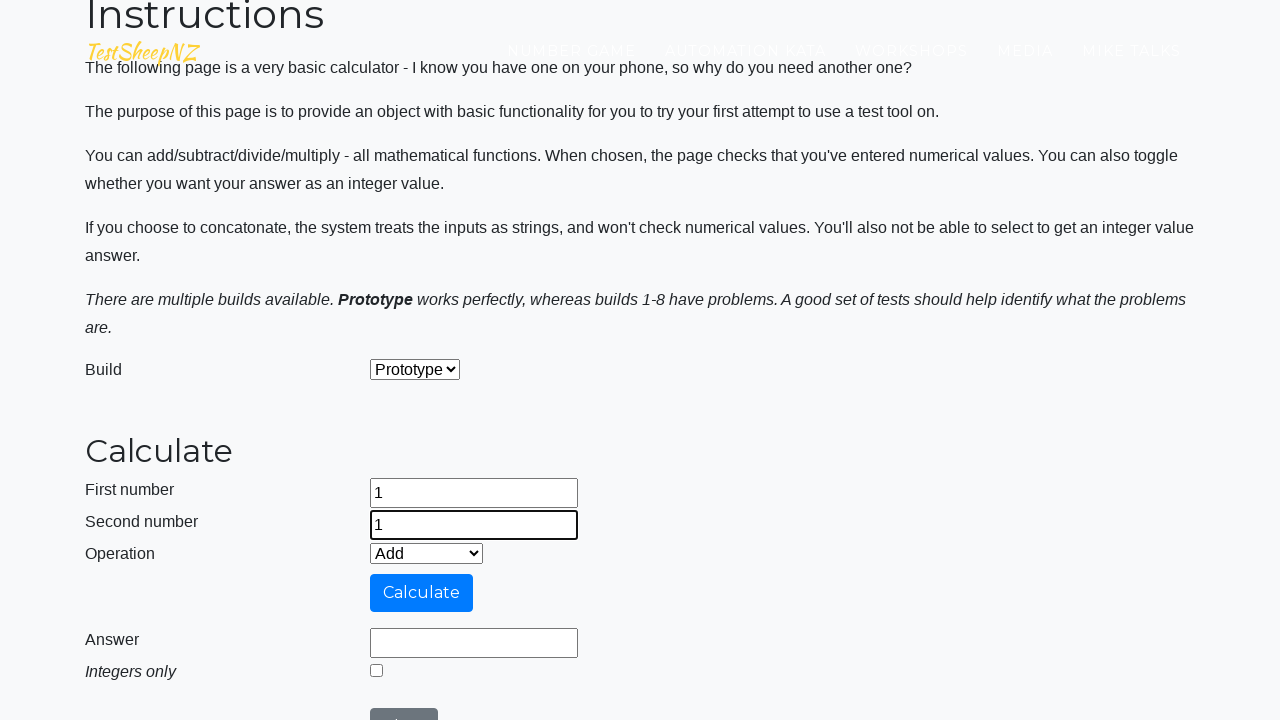

Selected Add operation from dropdown on #selectOperationDropdown
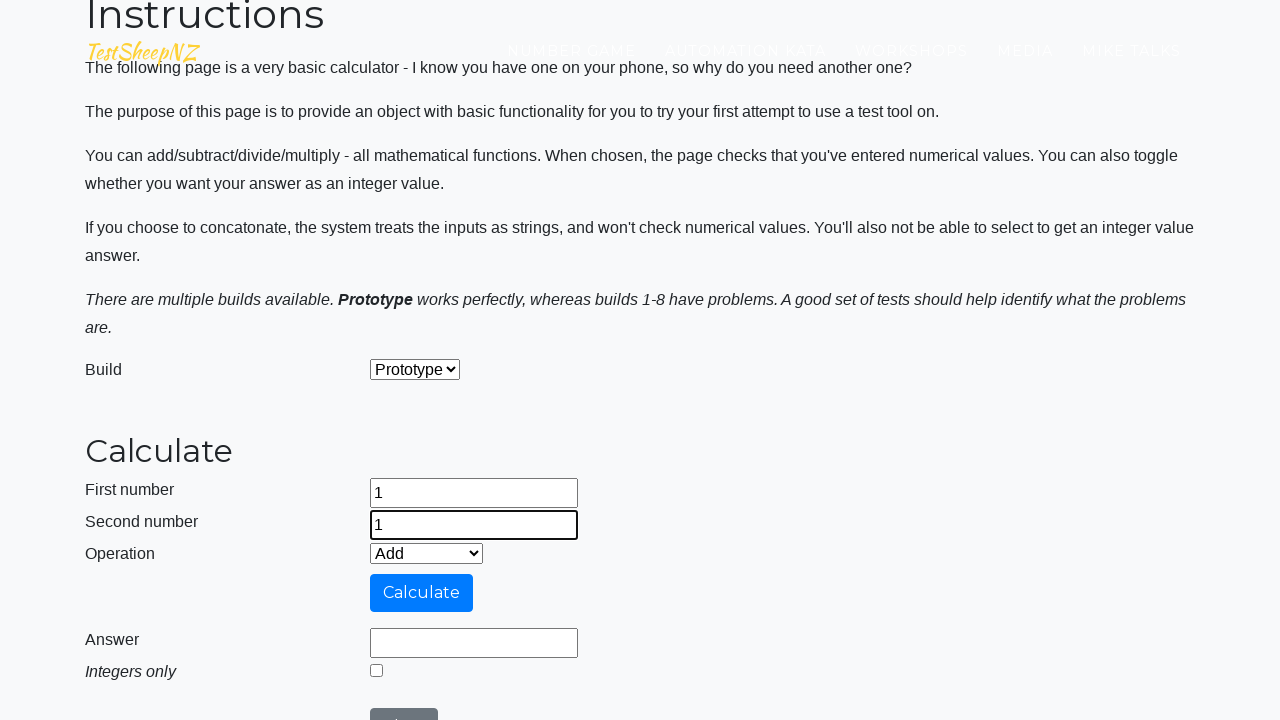

Clicked integer mode selection at (376, 670) on #integerSelect
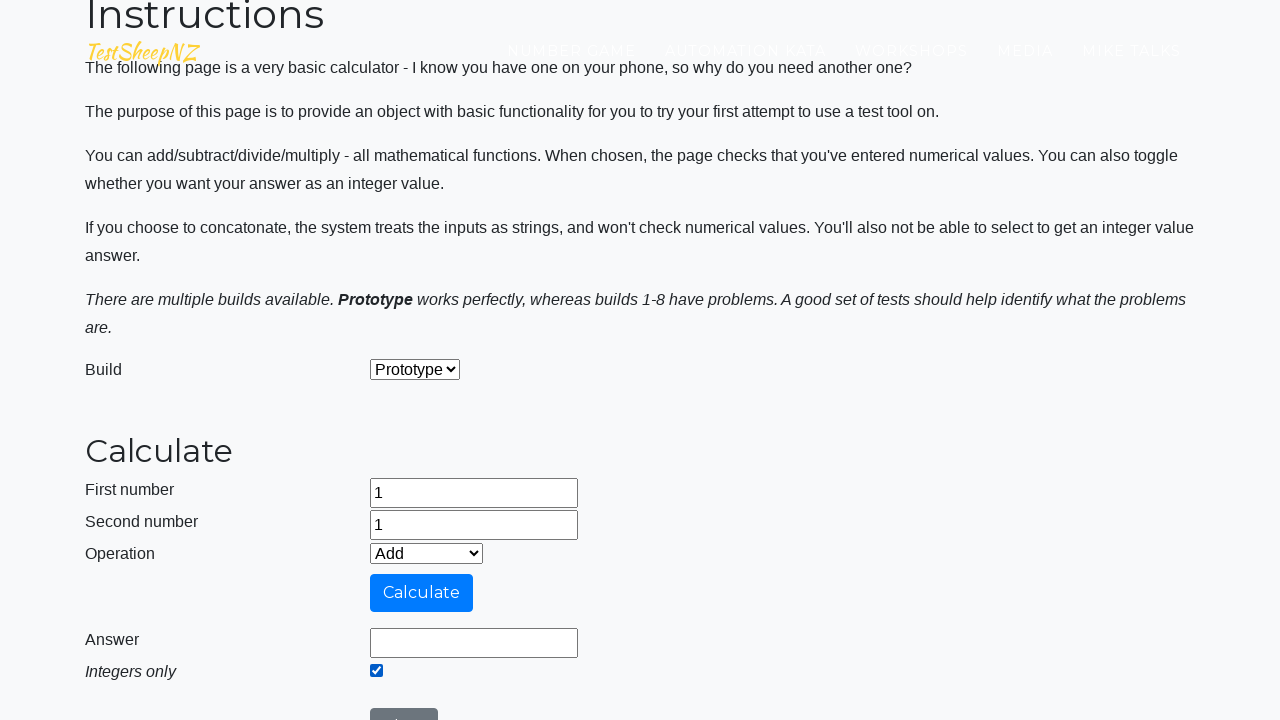

Clicked calculate button at (422, 593) on #calculateButton
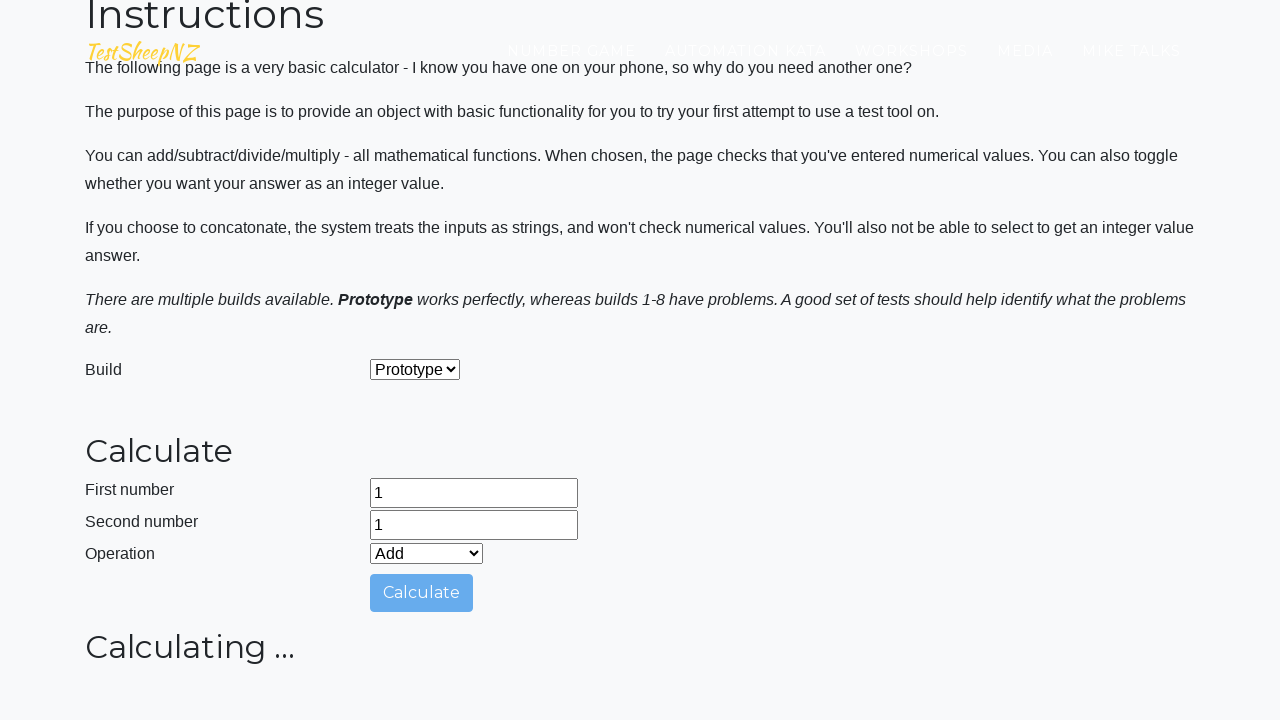

Result field appeared - calculation completed
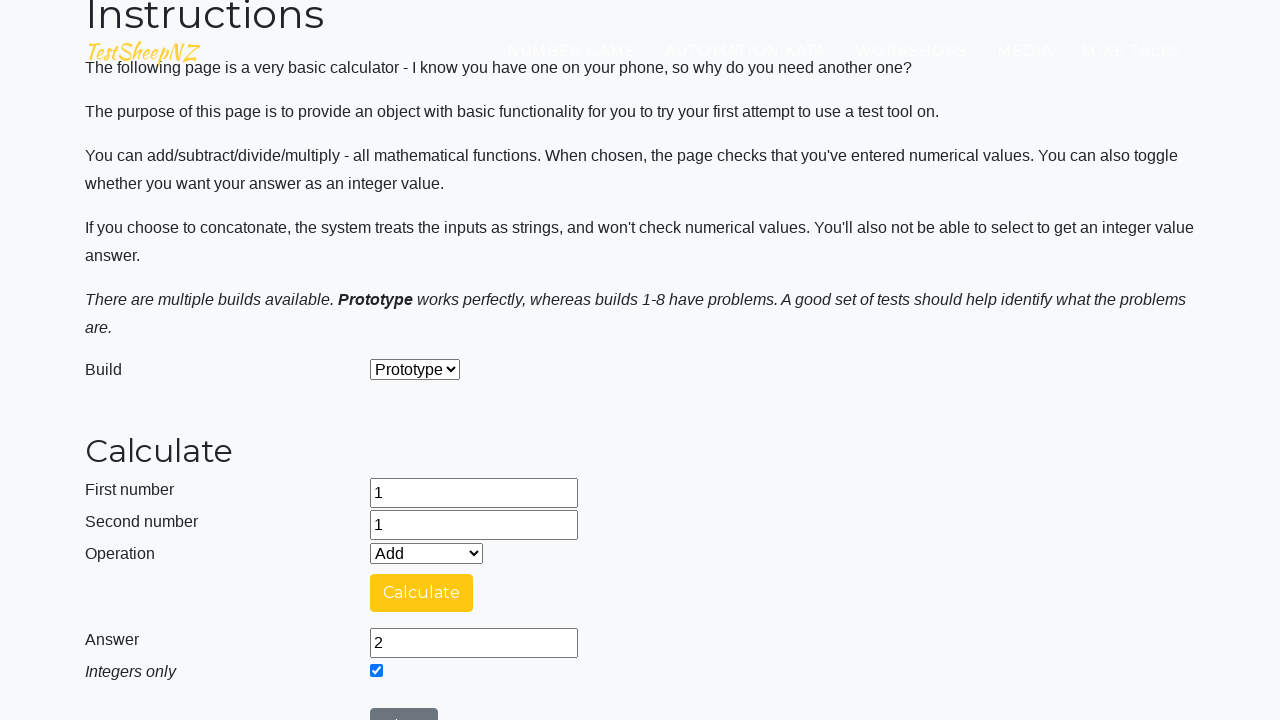

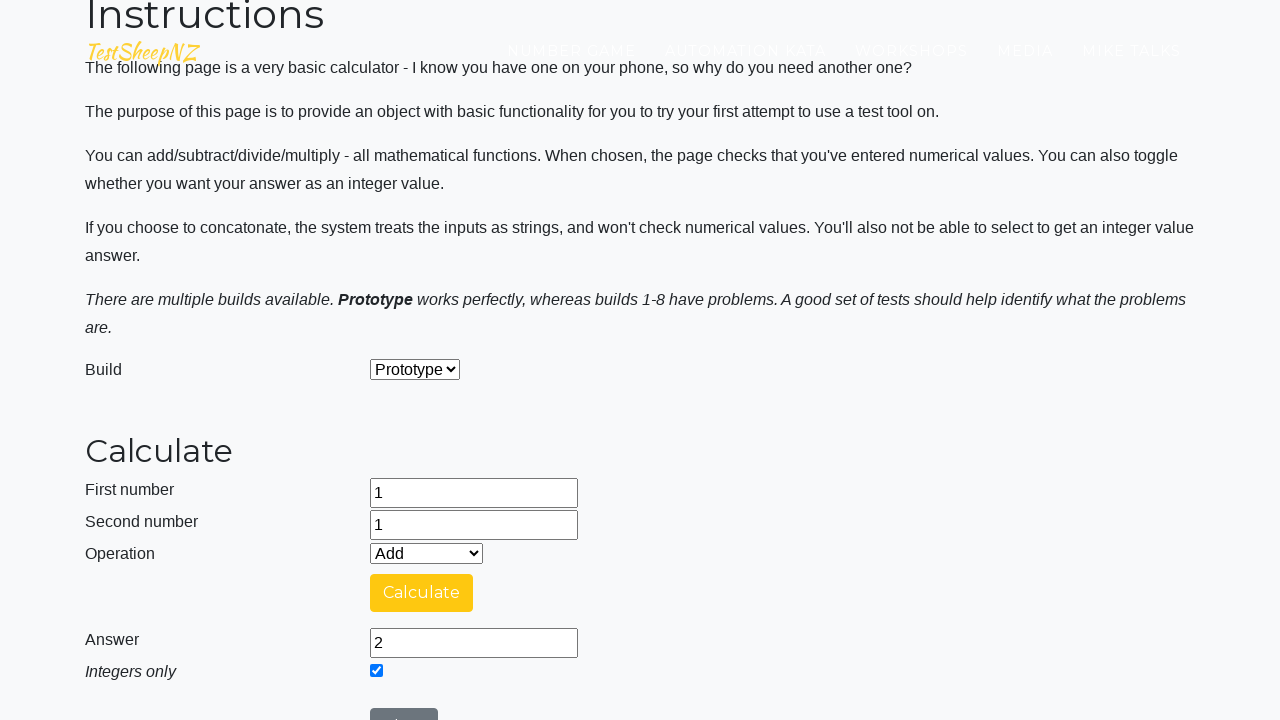